Tests basic JavaScript alert handling by clicking a button that triggers an alert and accepting it

Starting URL: https://demoqa.com/alerts

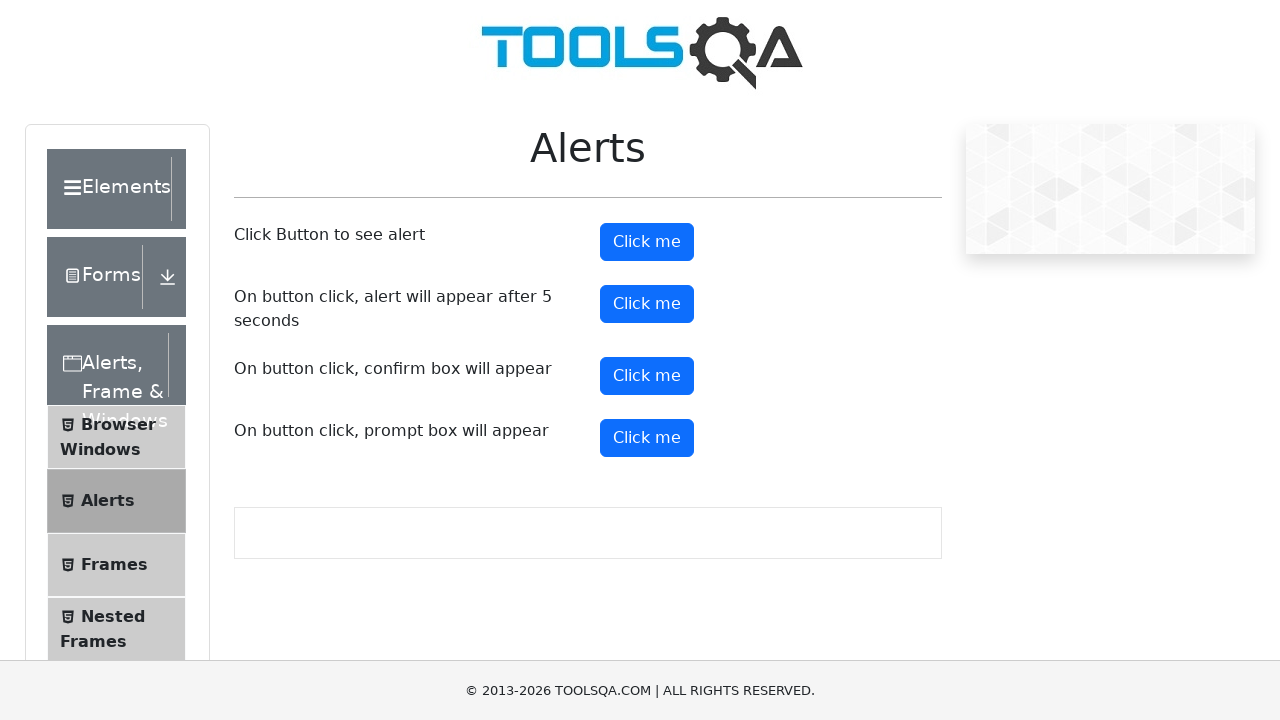

Clicked the alert button to trigger JavaScript alert at (647, 242) on #alertButton
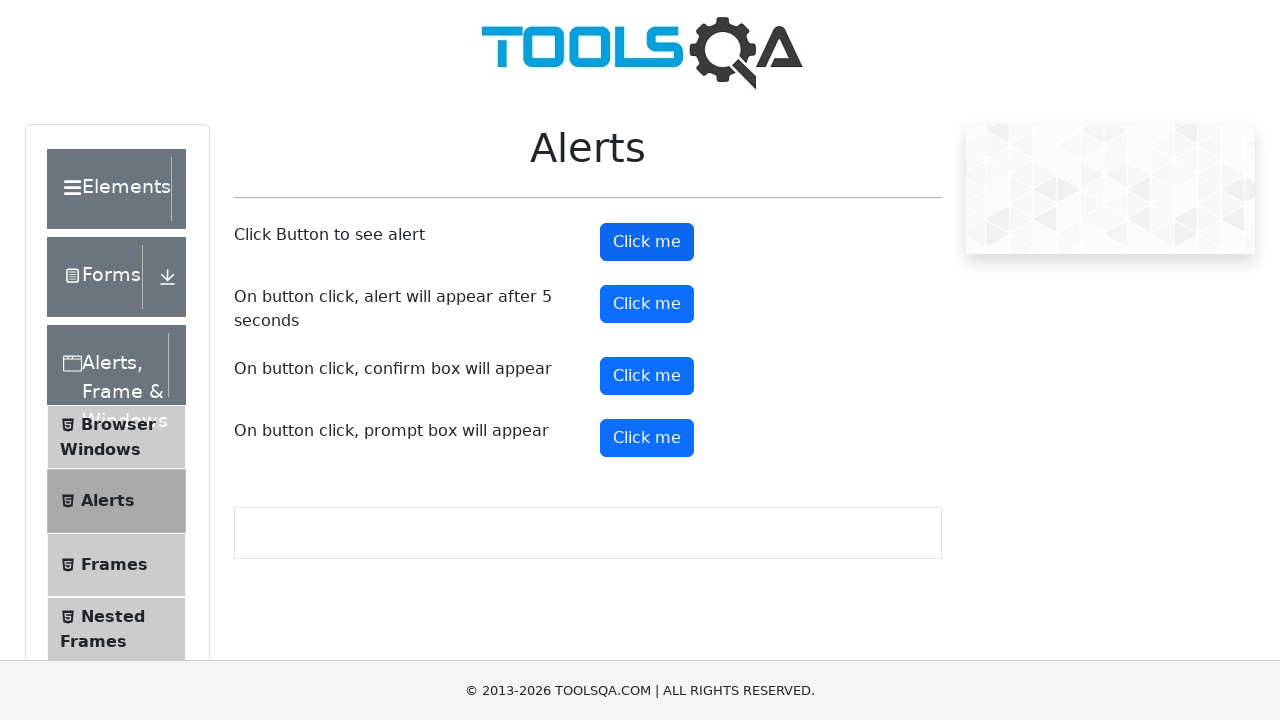

Set up dialog handler to automatically accept alerts
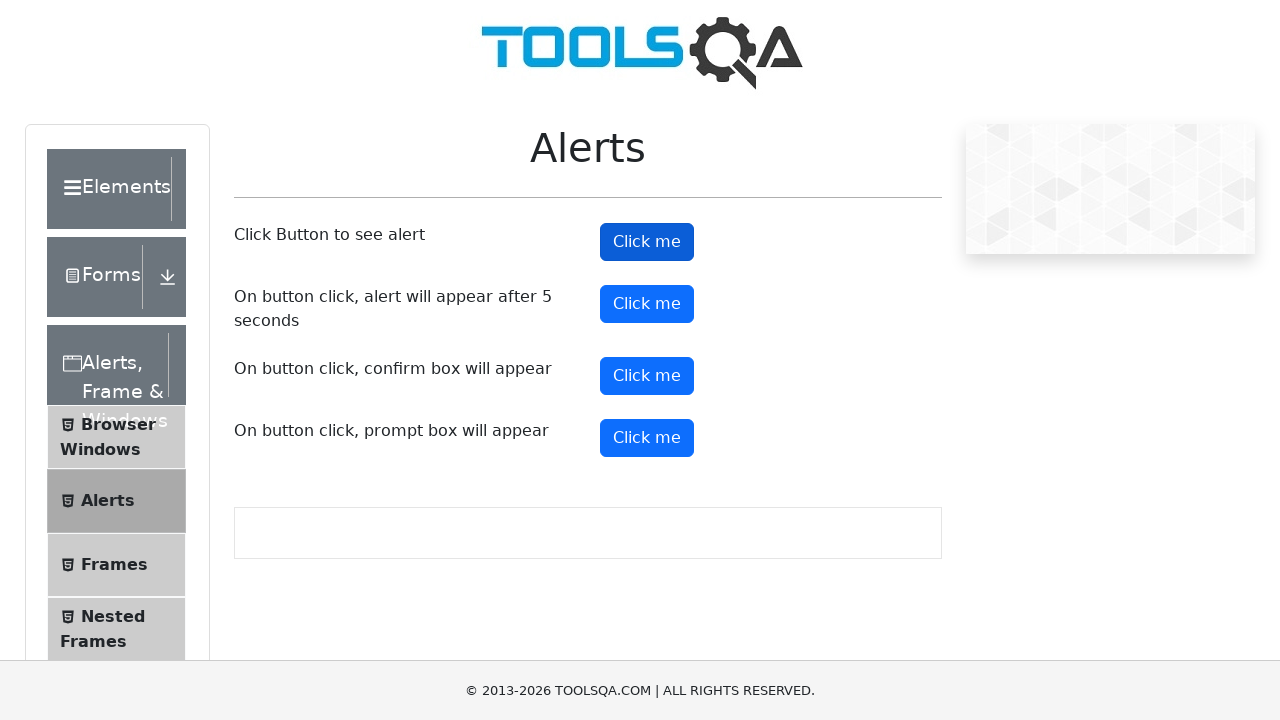

Waited for alert to be processed and dismissed
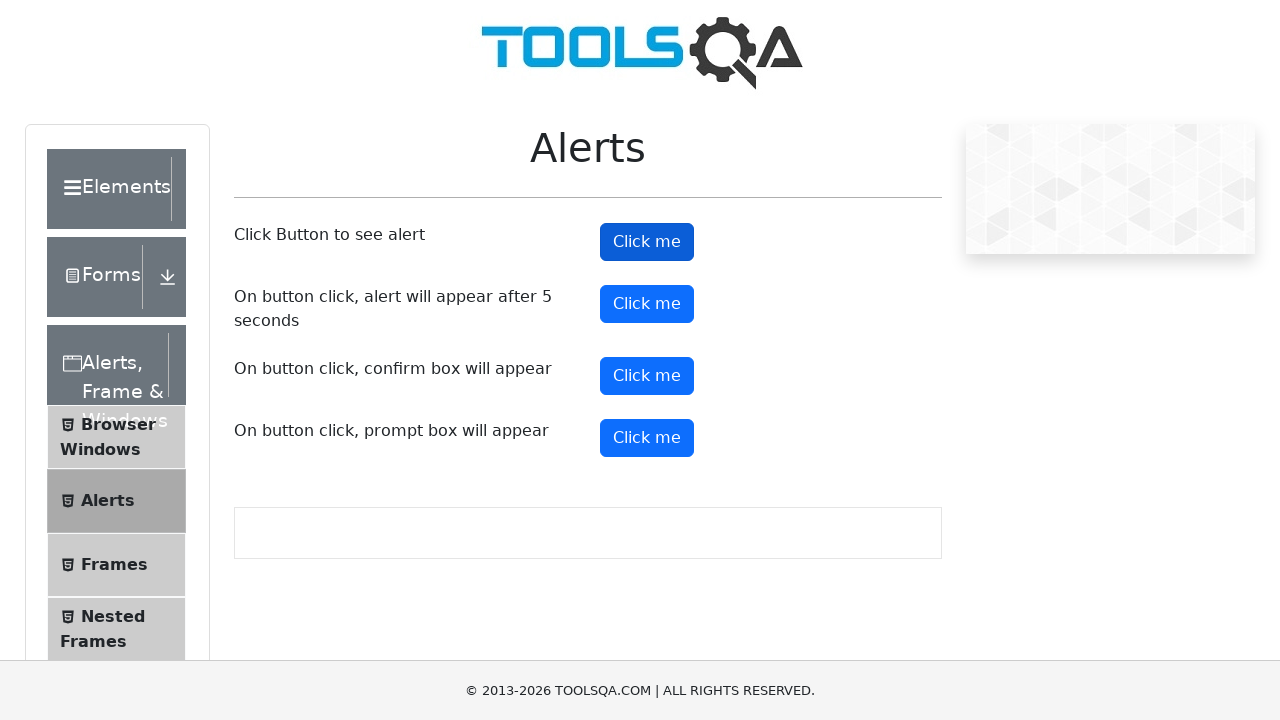

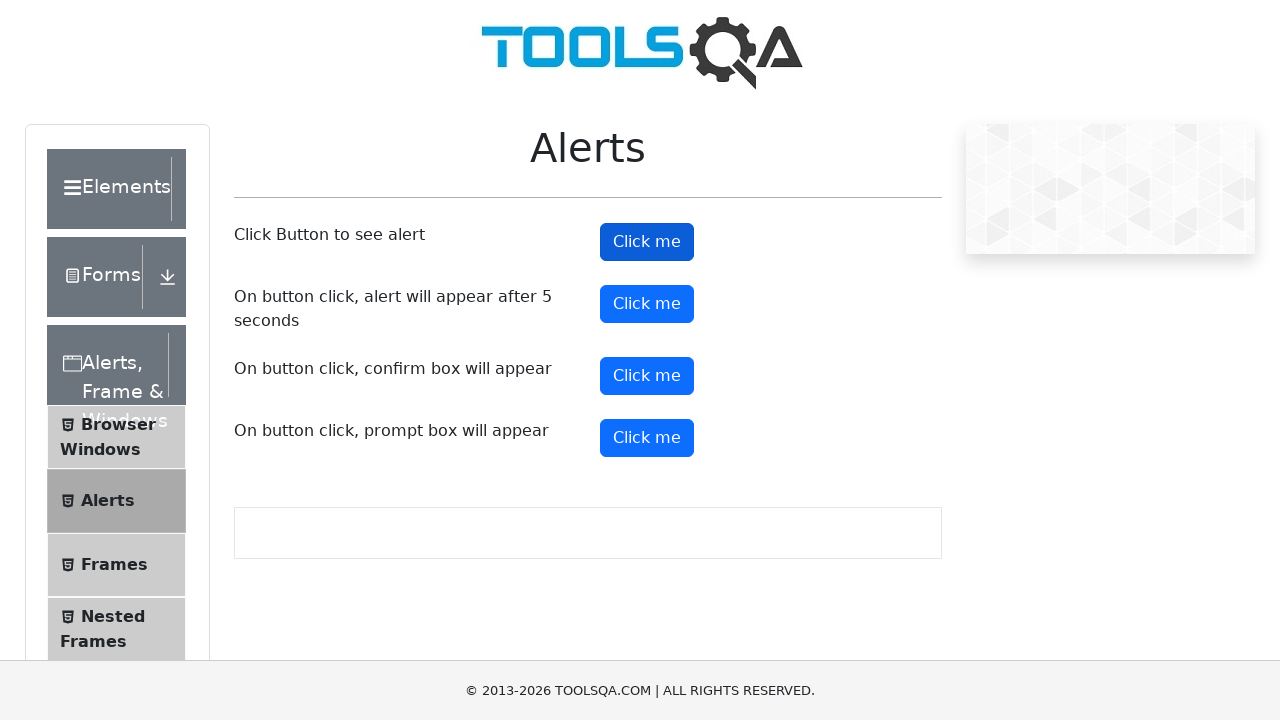